Calculates the sum of two numbers displayed on the page, selects the sum from a dropdown menu, and submits the form

Starting URL: http://suninjuly.github.io/selects2.html

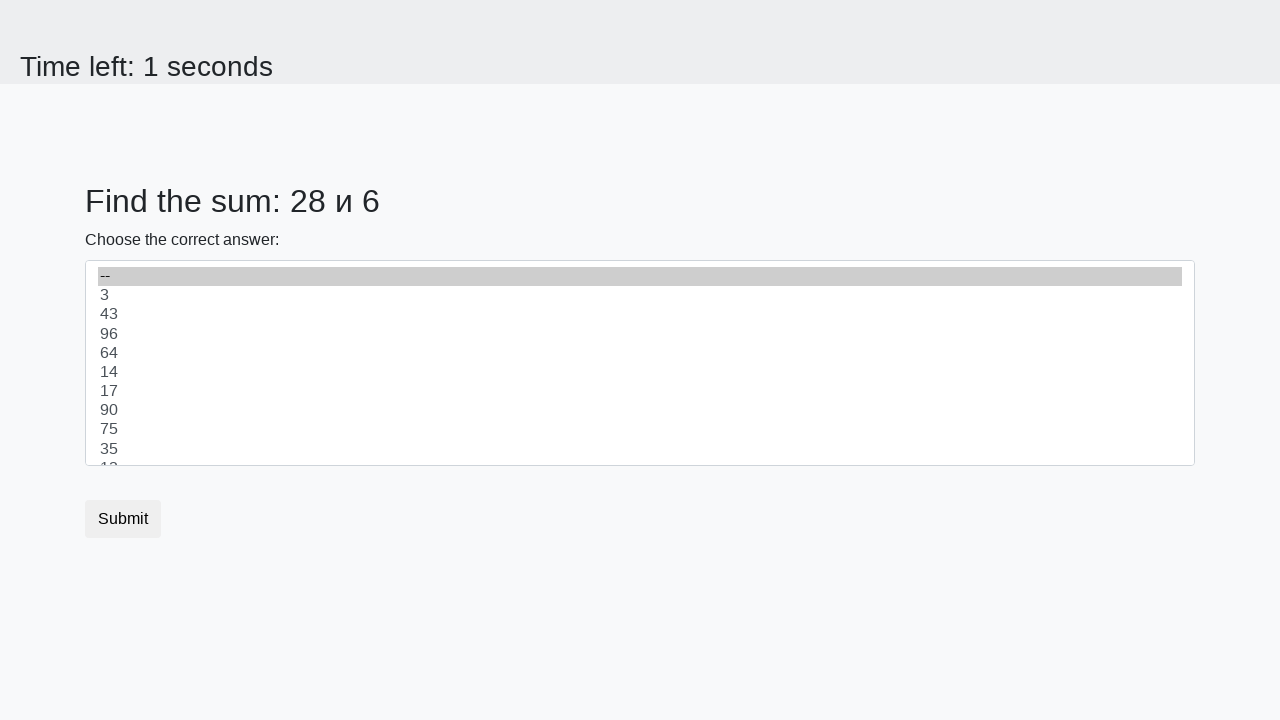

Retrieved first number from the page
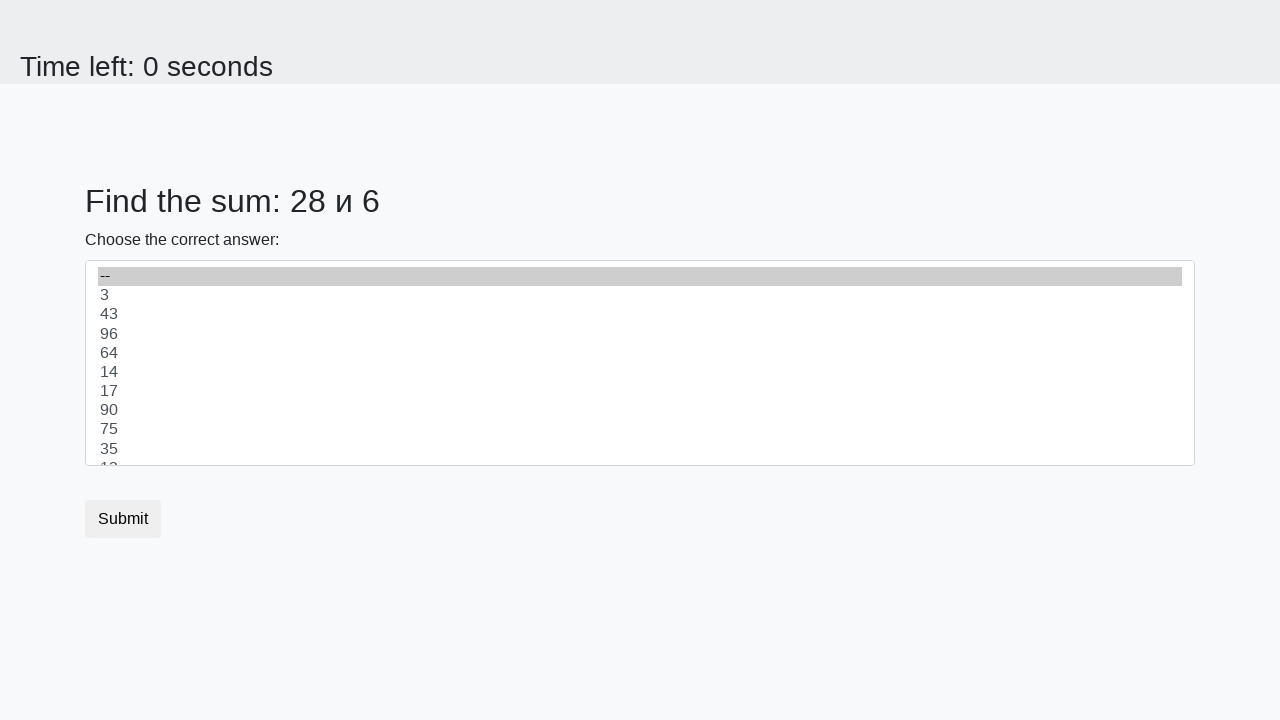

Retrieved second number from the page
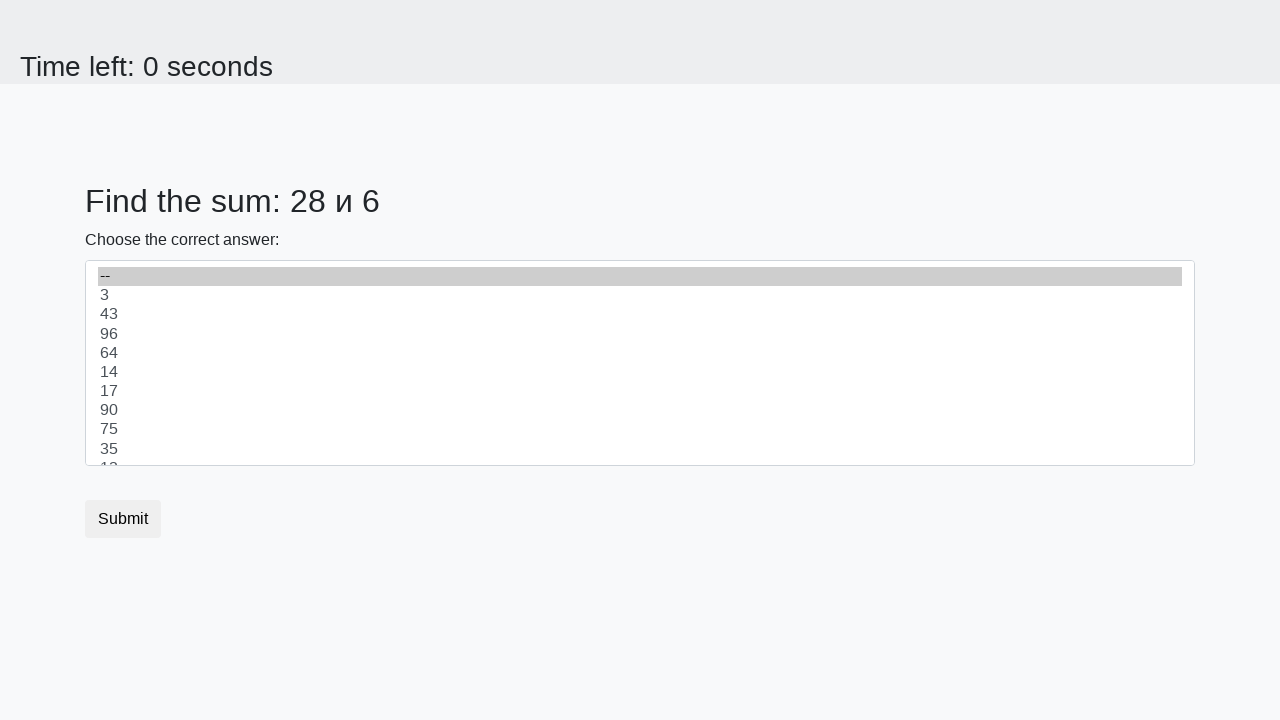

Calculated sum: 28 + 6 = 34
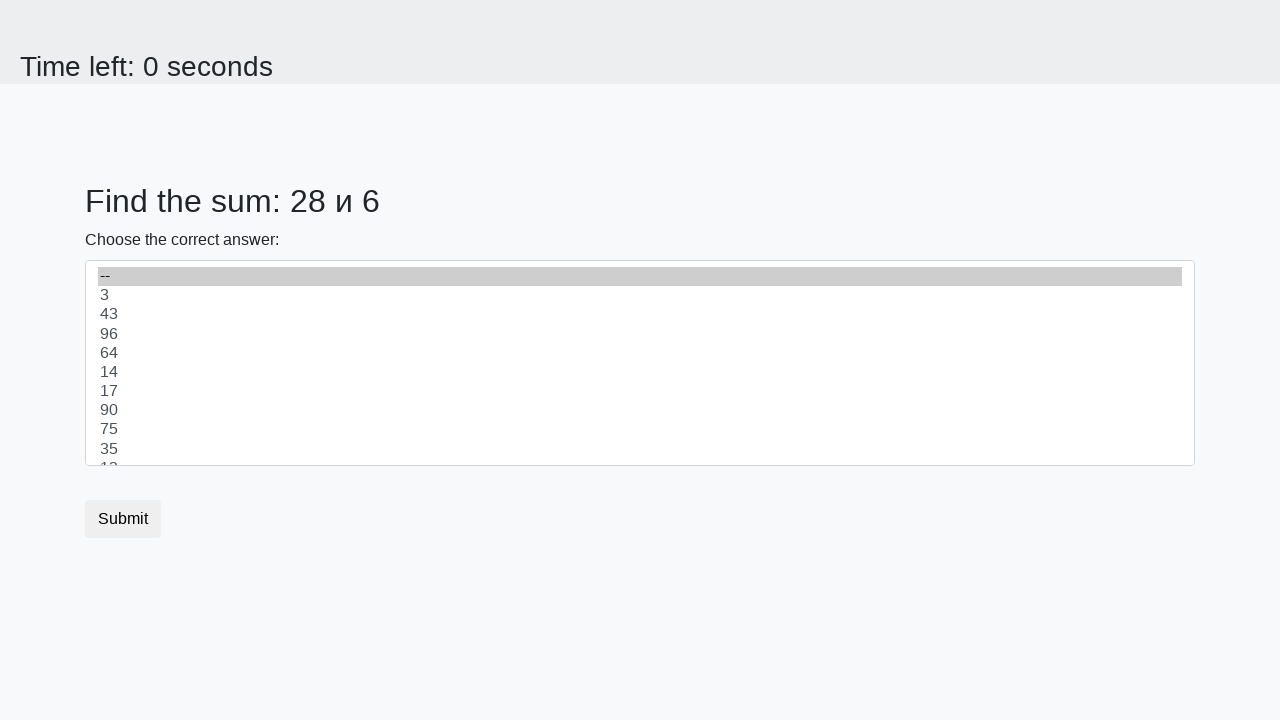

Selected sum value '34' from dropdown menu on select
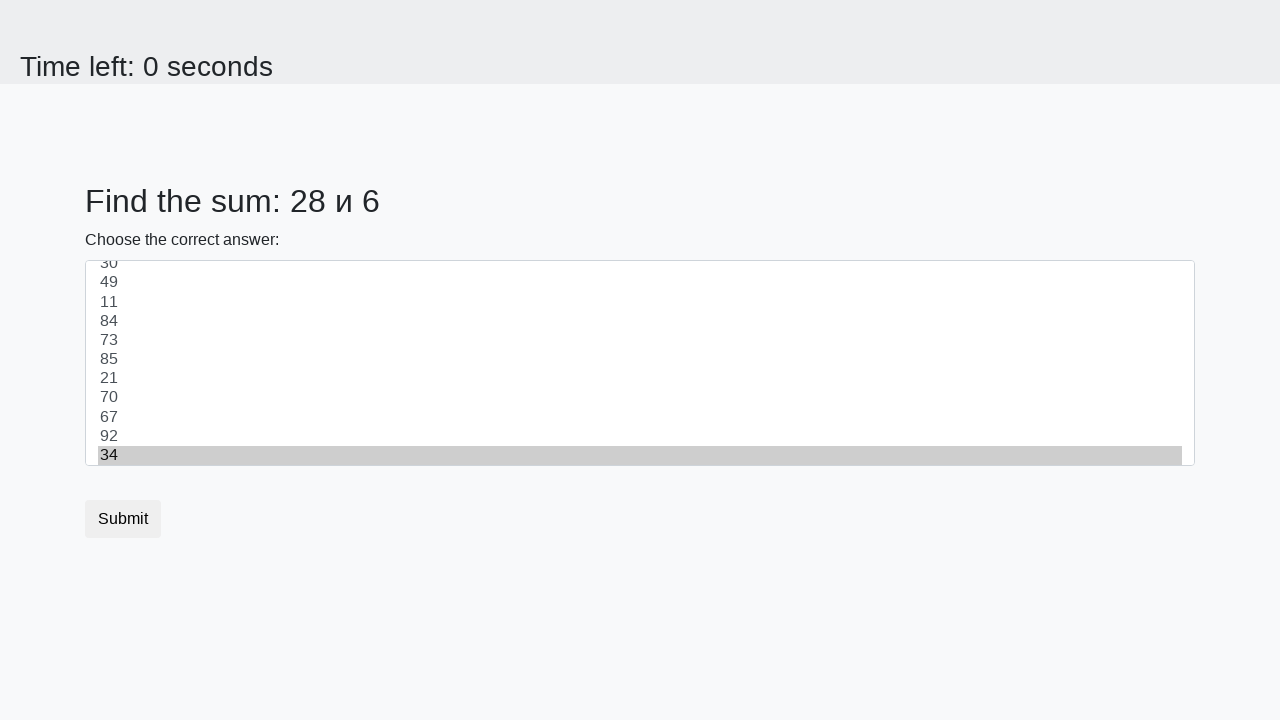

Clicked submit button to submit the form at (123, 519) on button.btn
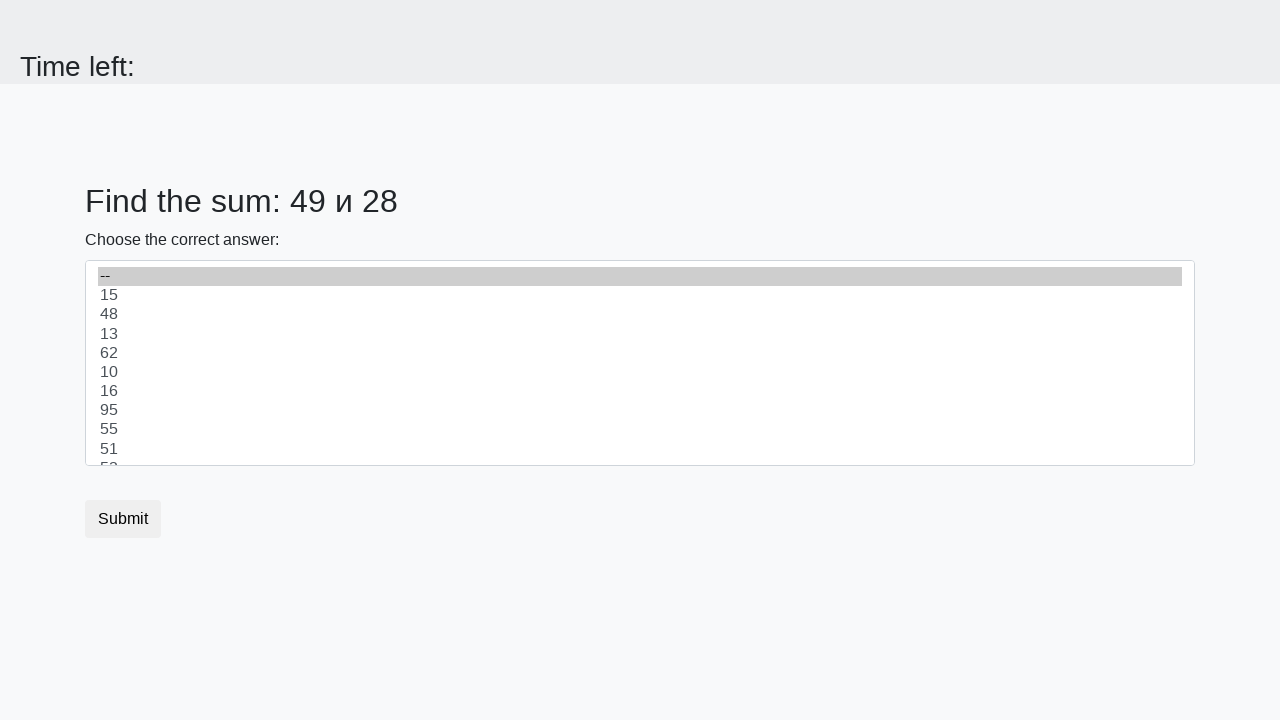

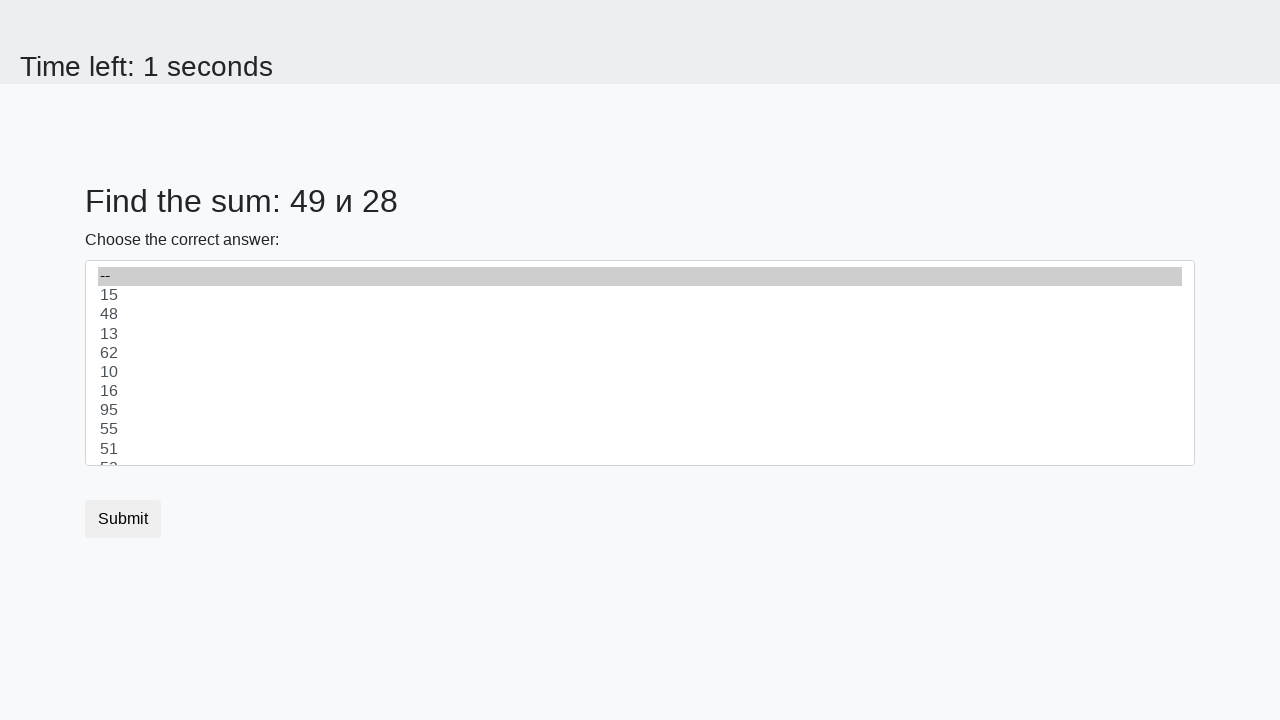